Tests the international patient inquiry form by filling in name, mobile number, and email fields, submitting the form, and verifying a success message is displayed.

Starting URL: https://www.medanta.org/international-patient

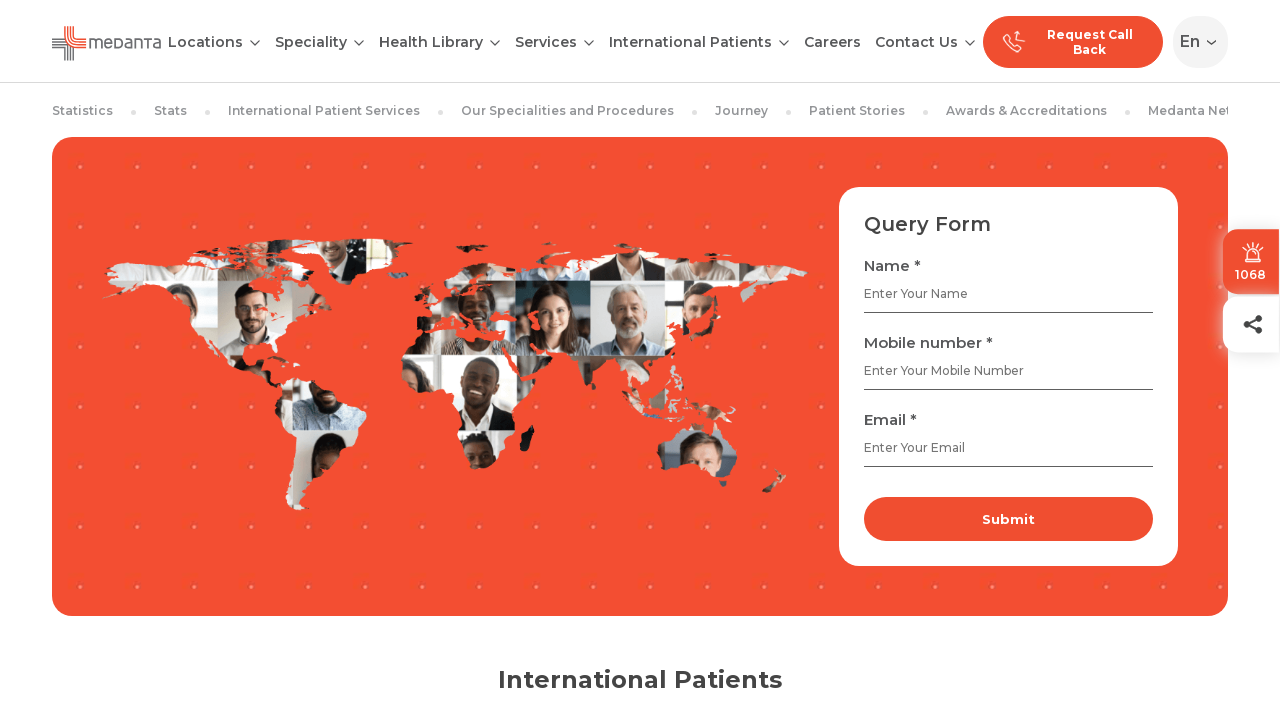

Filled name field with 'Saurabh Test' on (//input[@type='text' and @placeholder='Enter Your Name'])[3]
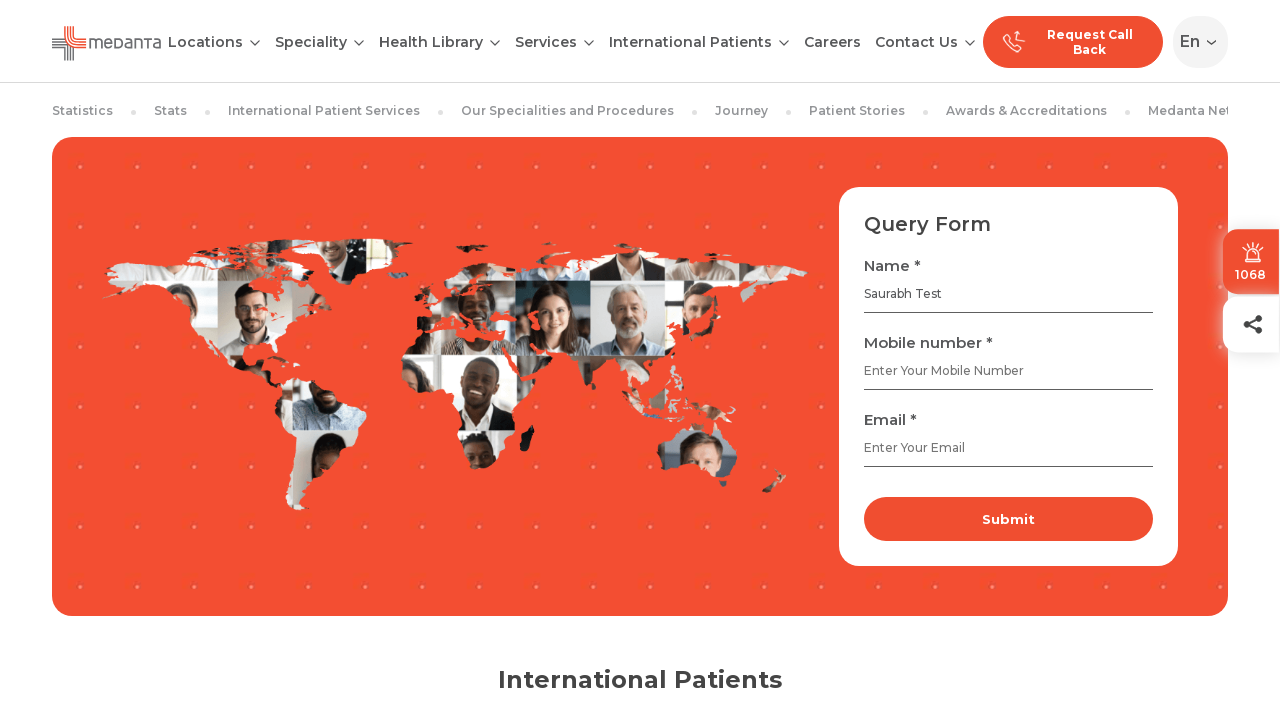

Filled mobile number field with '9876543210' on (//input[@type='number' and @placeholder='Enter Your Mobile Number'])[2]
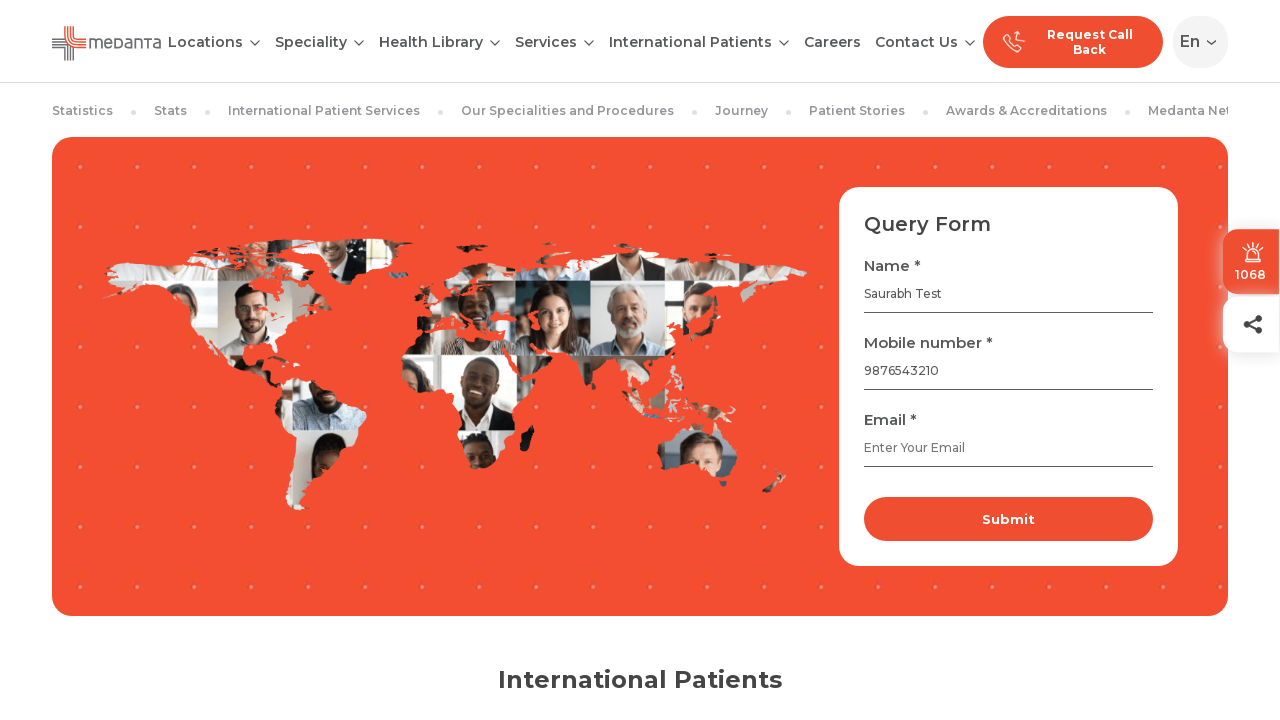

Filled email field with 'wakemedantatest@gmail.com' on (//input[@type='email' and @placeholder='Enter Your Email'])[2]
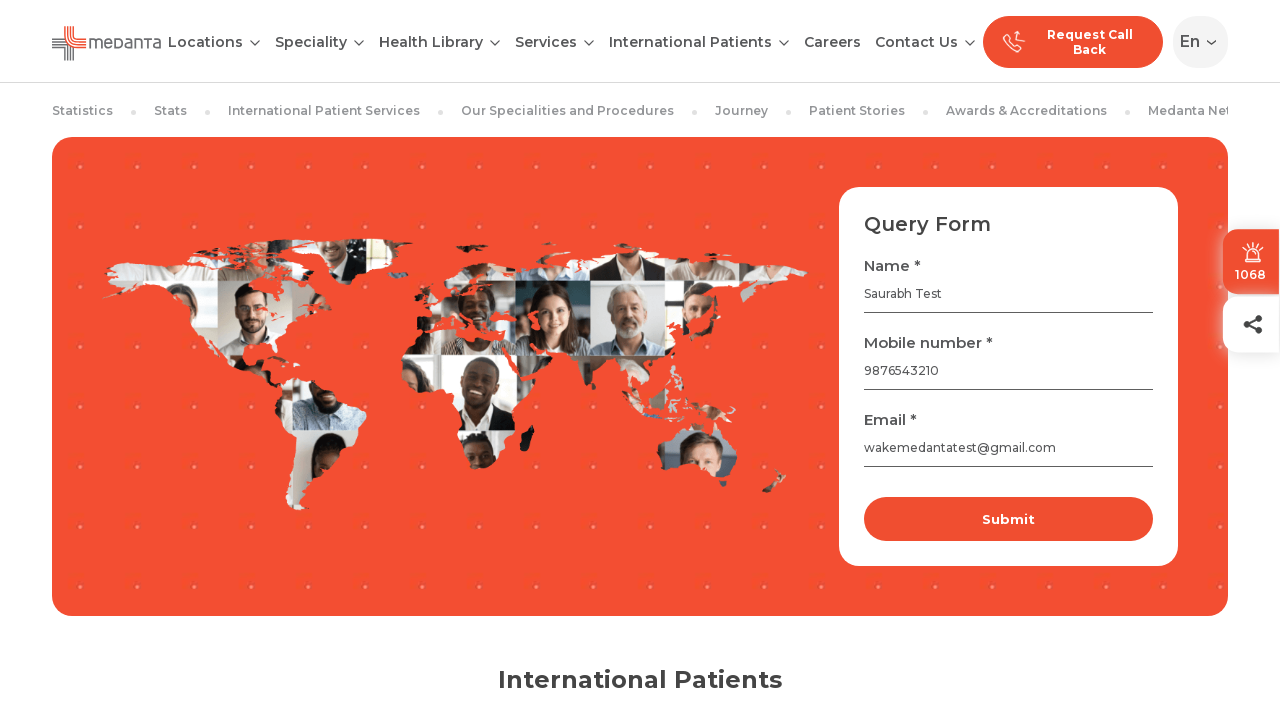

Waited 2 seconds for form to be ready
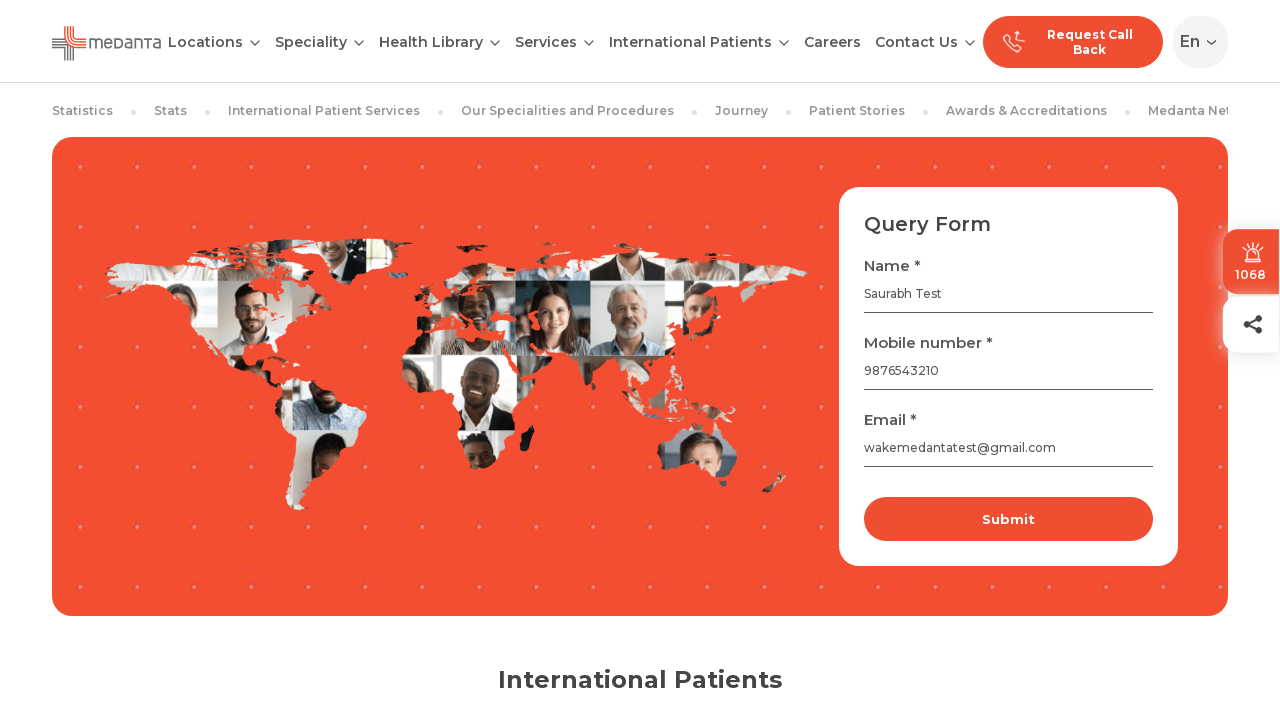

Clicked the submit button at (1009, 519) on (//button[@type='submit'])[3]
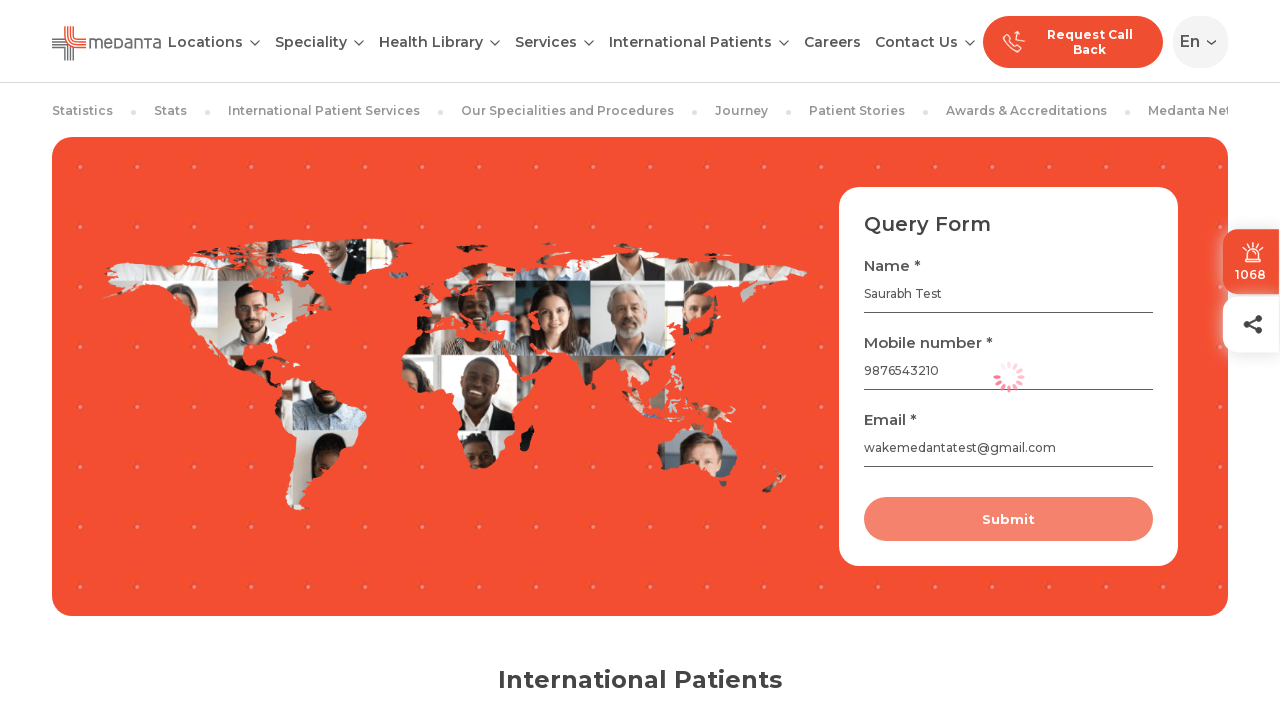

Success message 'Thank you for filling the form.' displayed
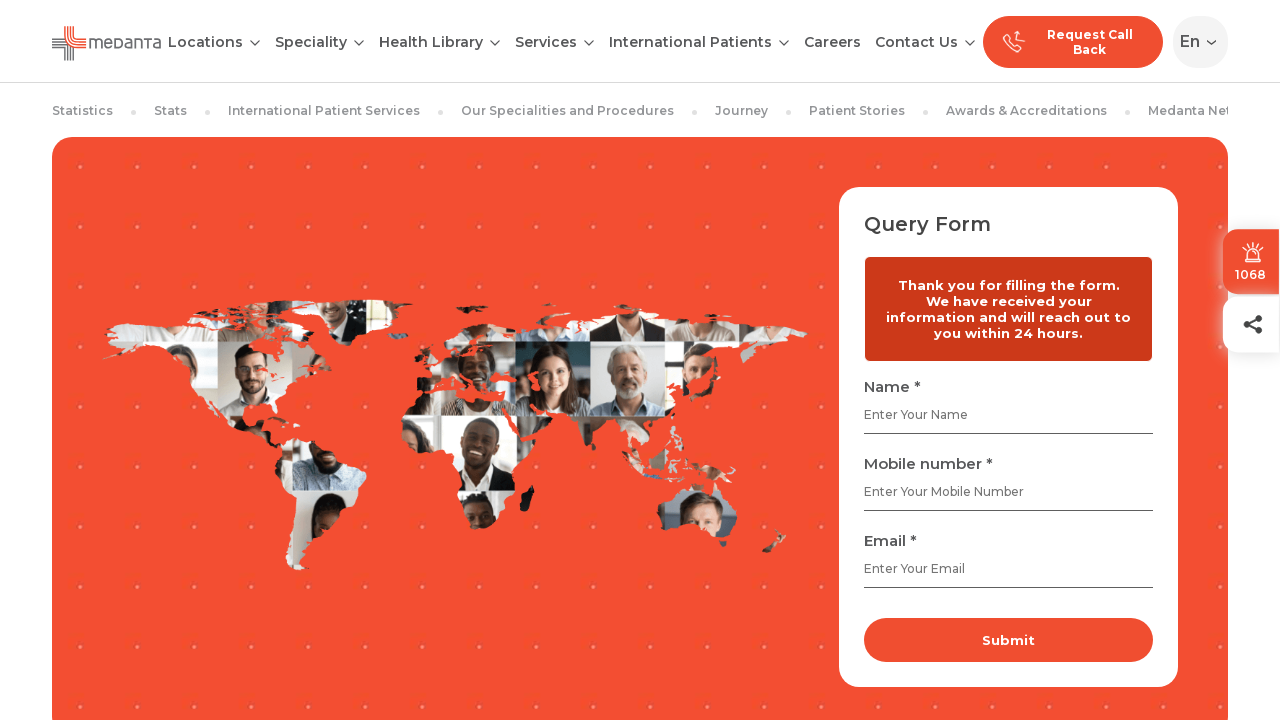

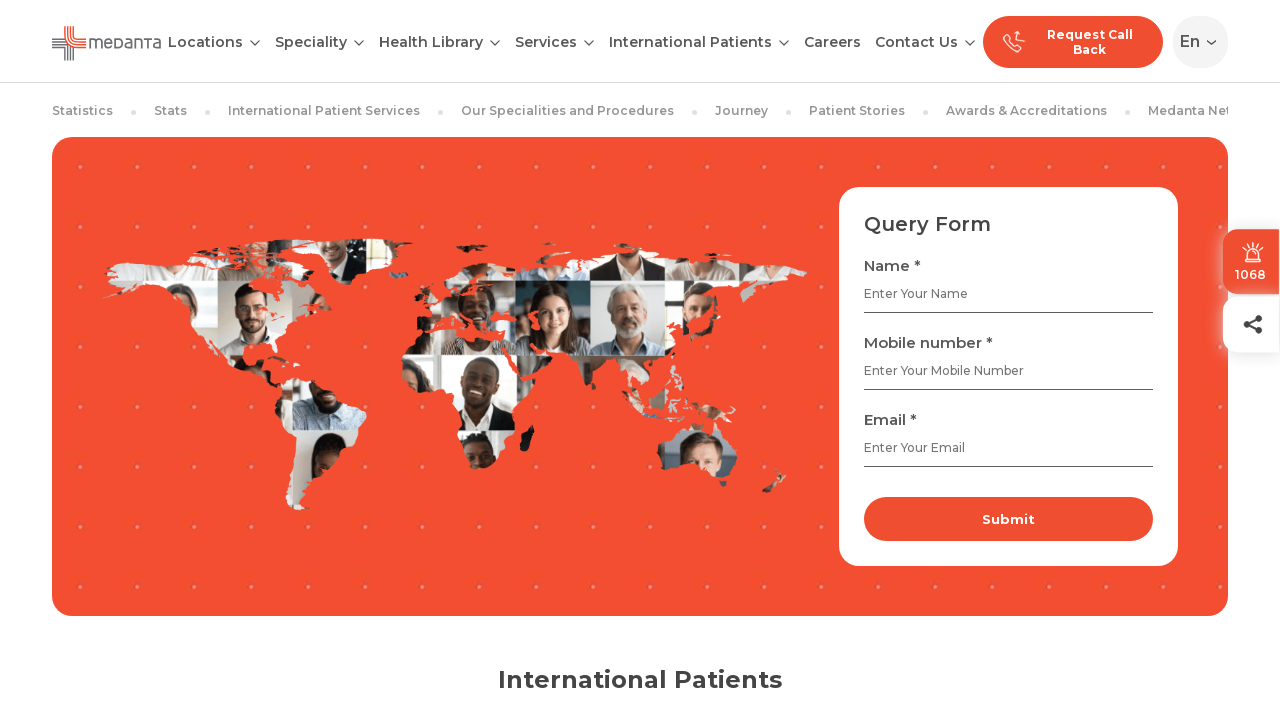